Tests user registration by filling in login, first name, last name, password and confirm password fields, then submitting the registration form.

Starting URL: https://buggy.justtestit.org/register

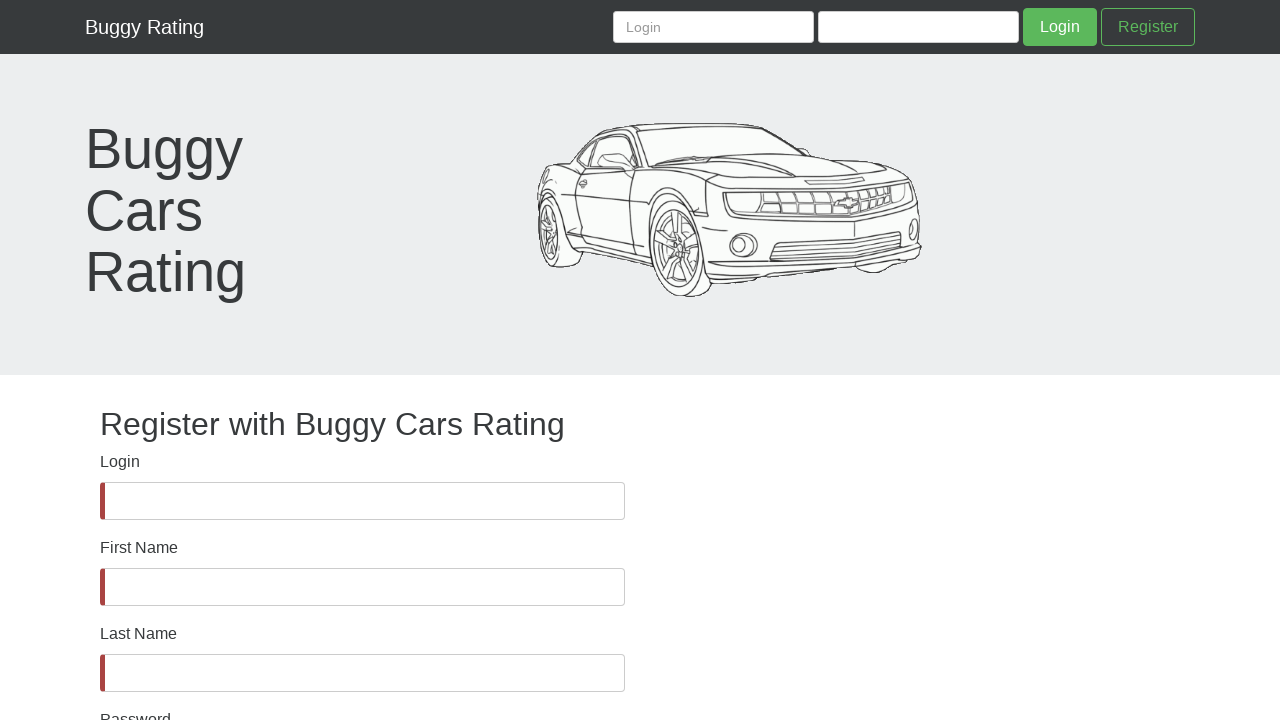

Clicked login field at (362, 501) on internal:label="Login"i
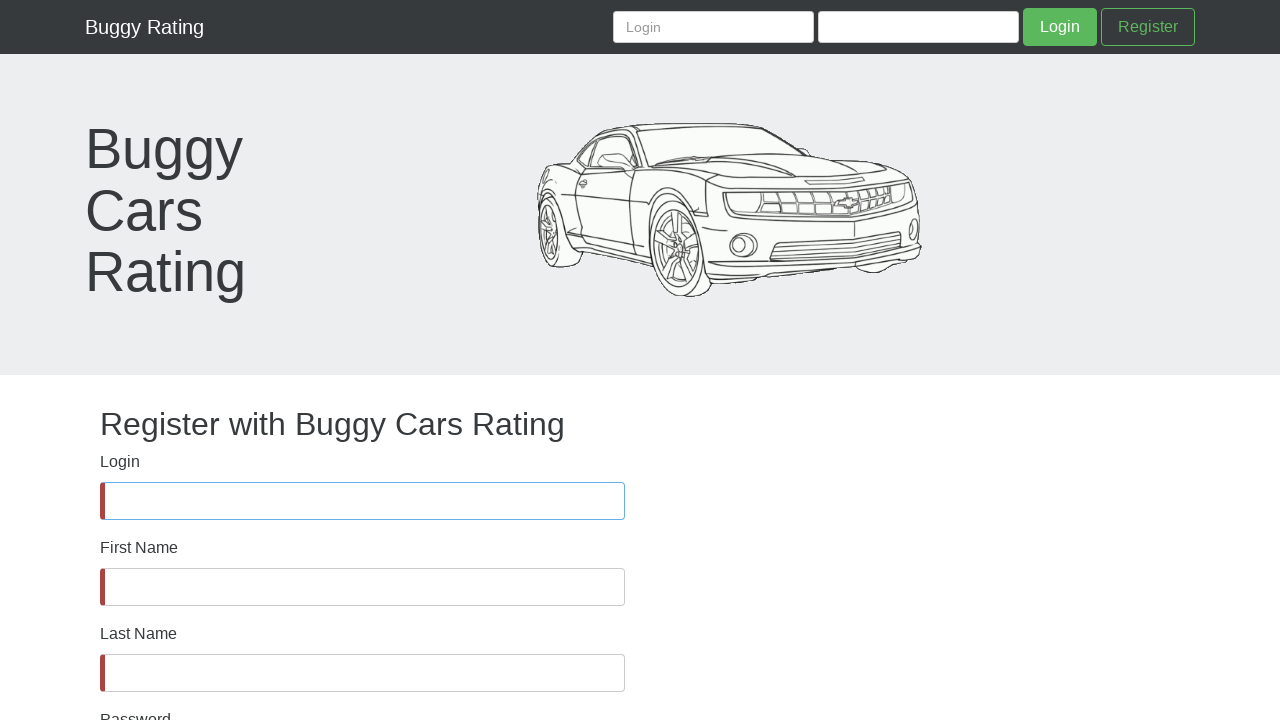

Filled login field with 'testuser84729' on internal:label="Login"i
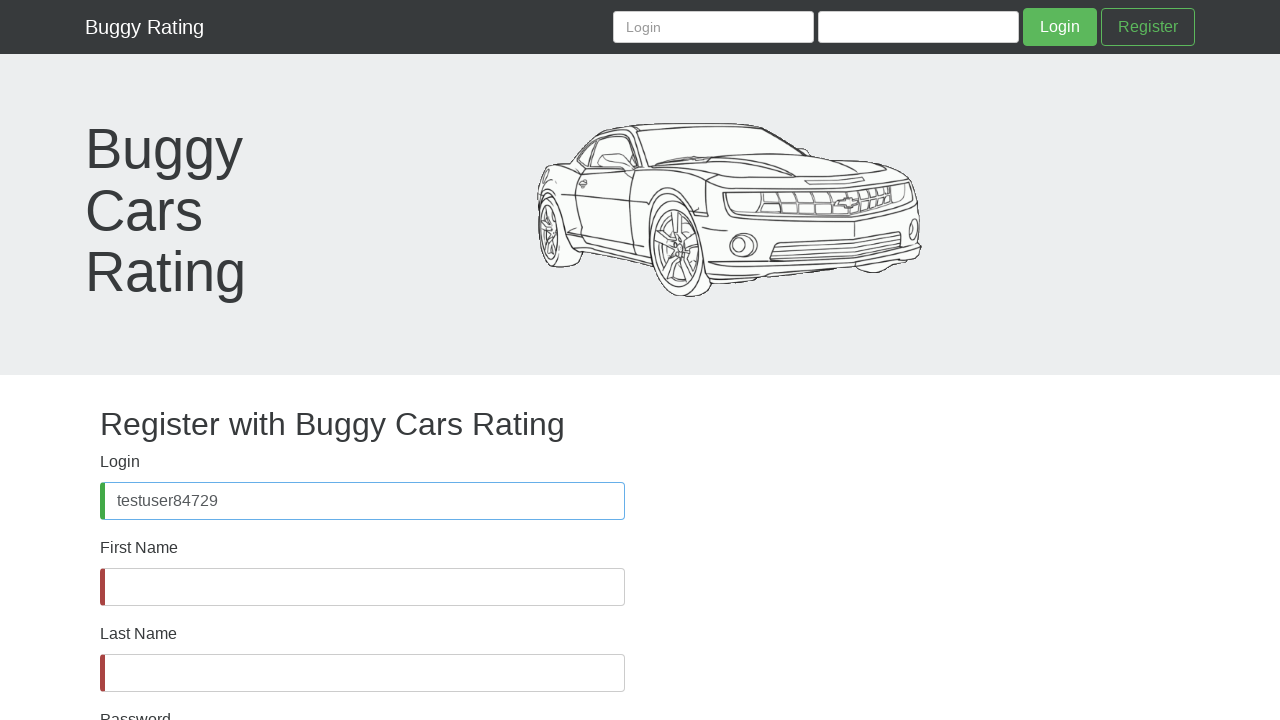

Clicked first name field at (362, 587) on internal:label="First Name"i
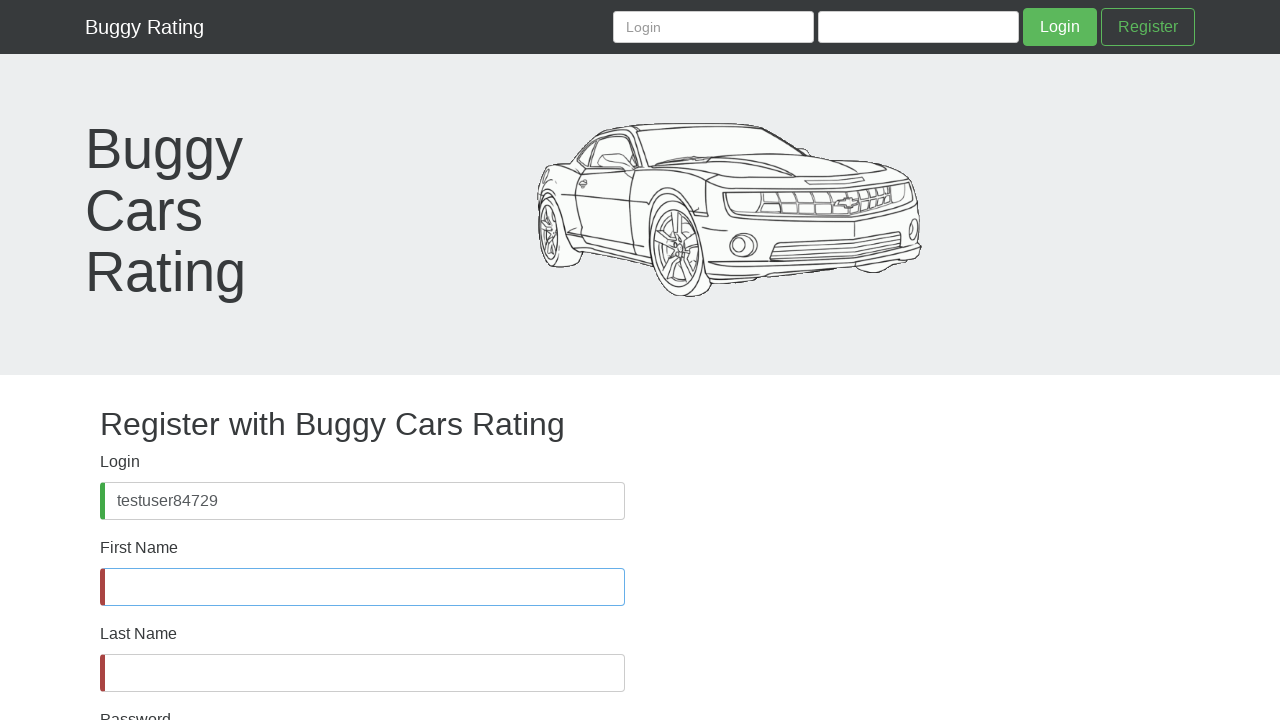

Filled first name field with 'John' on internal:label="First Name"i
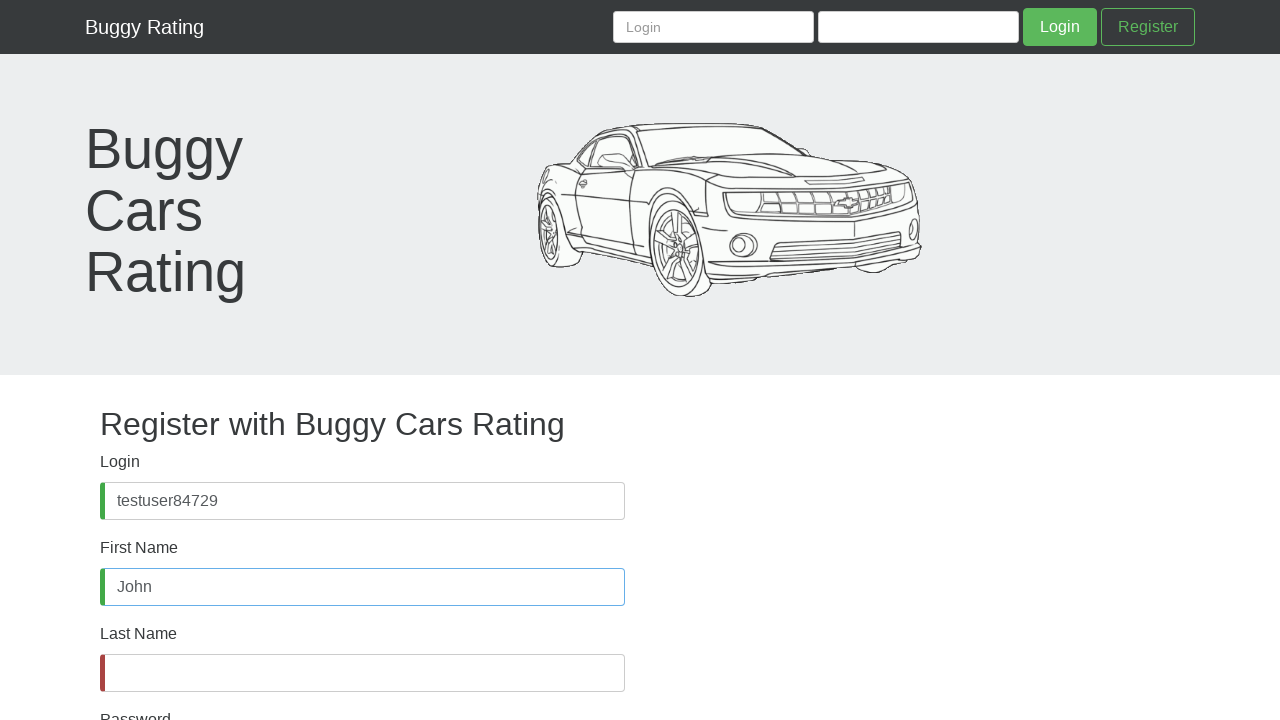

Clicked last name field at (362, 673) on internal:label="Last Name"i
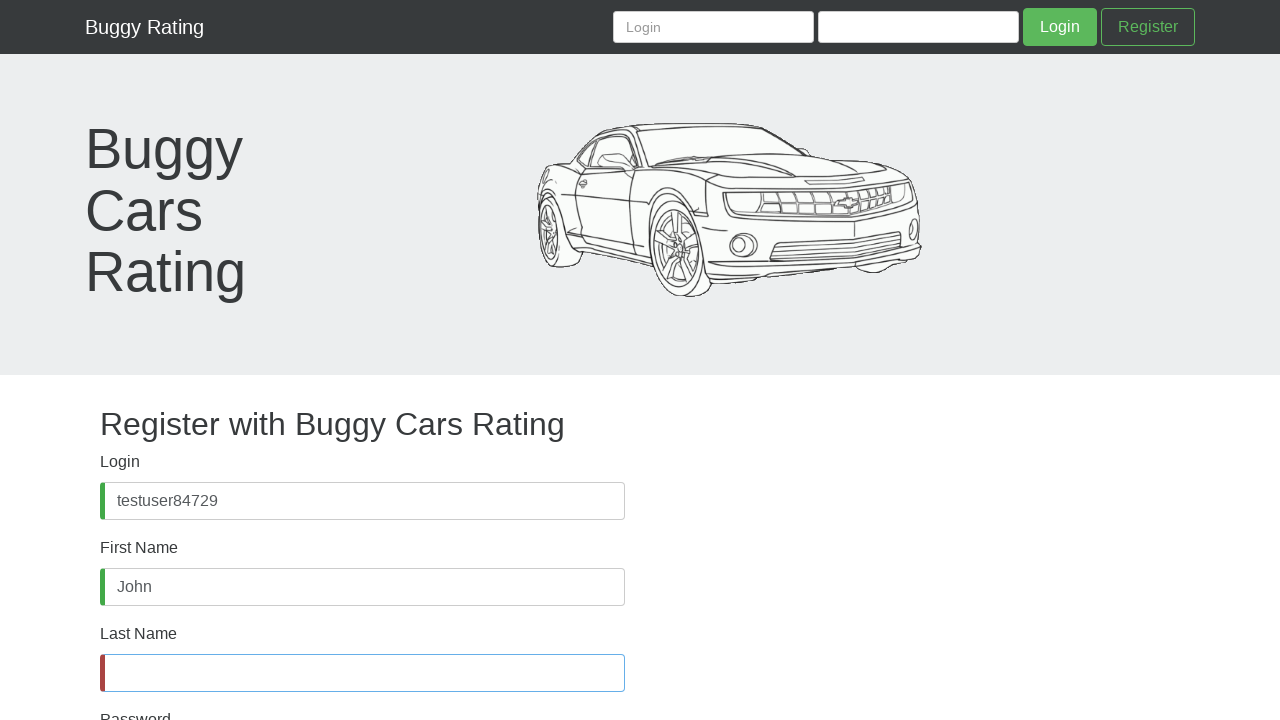

Filled last name field with 'Doe' on internal:label="Last Name"i
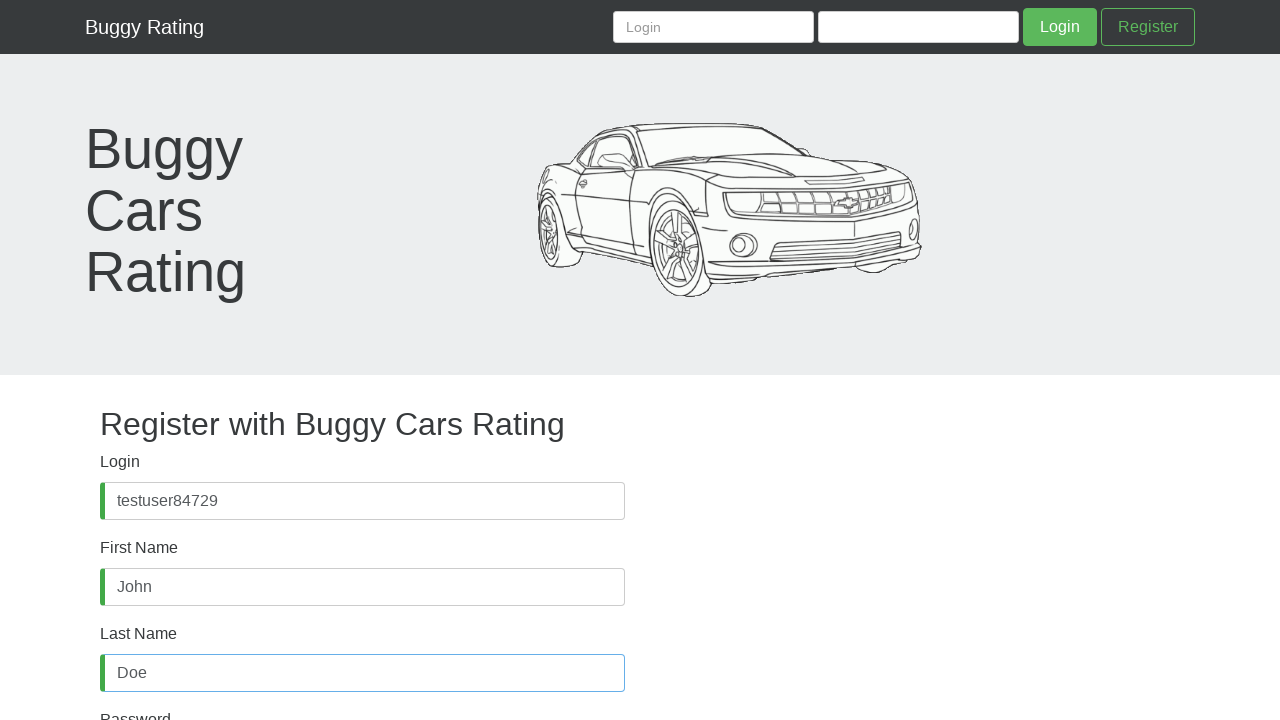

Clicked password field at (362, 488) on internal:label="Password"s
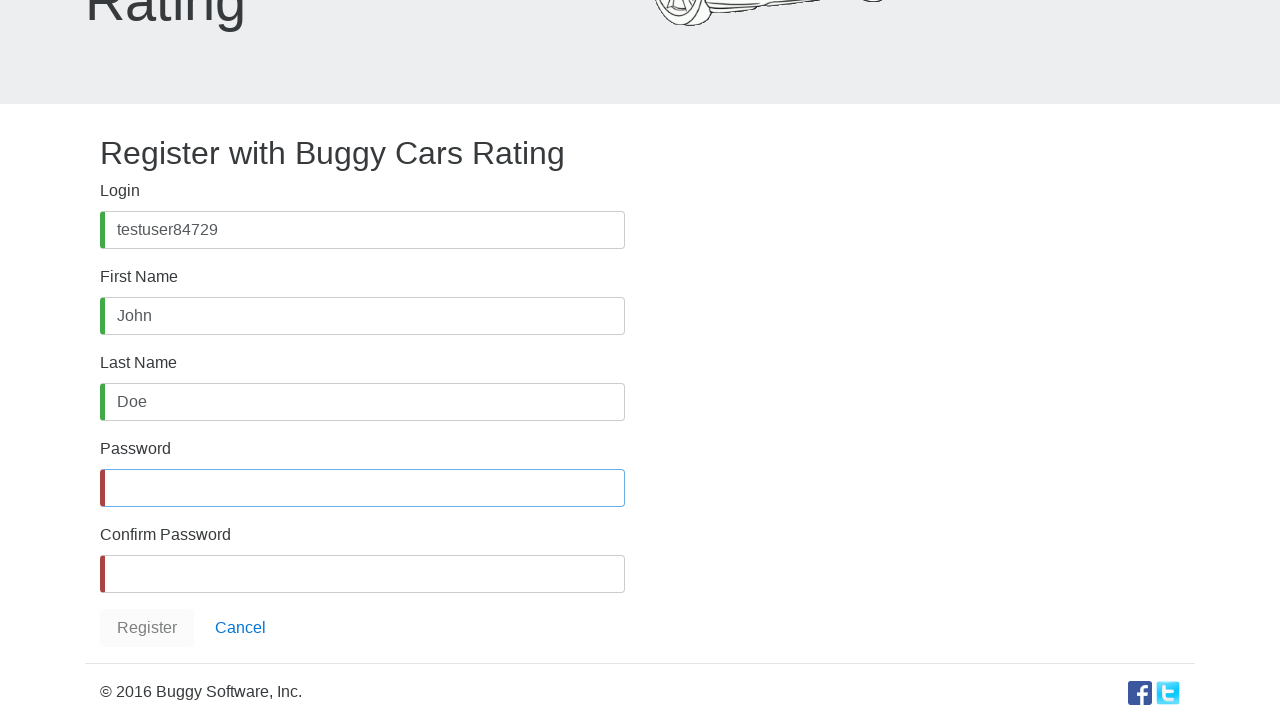

Filled password field with secure password on internal:label="Password"s
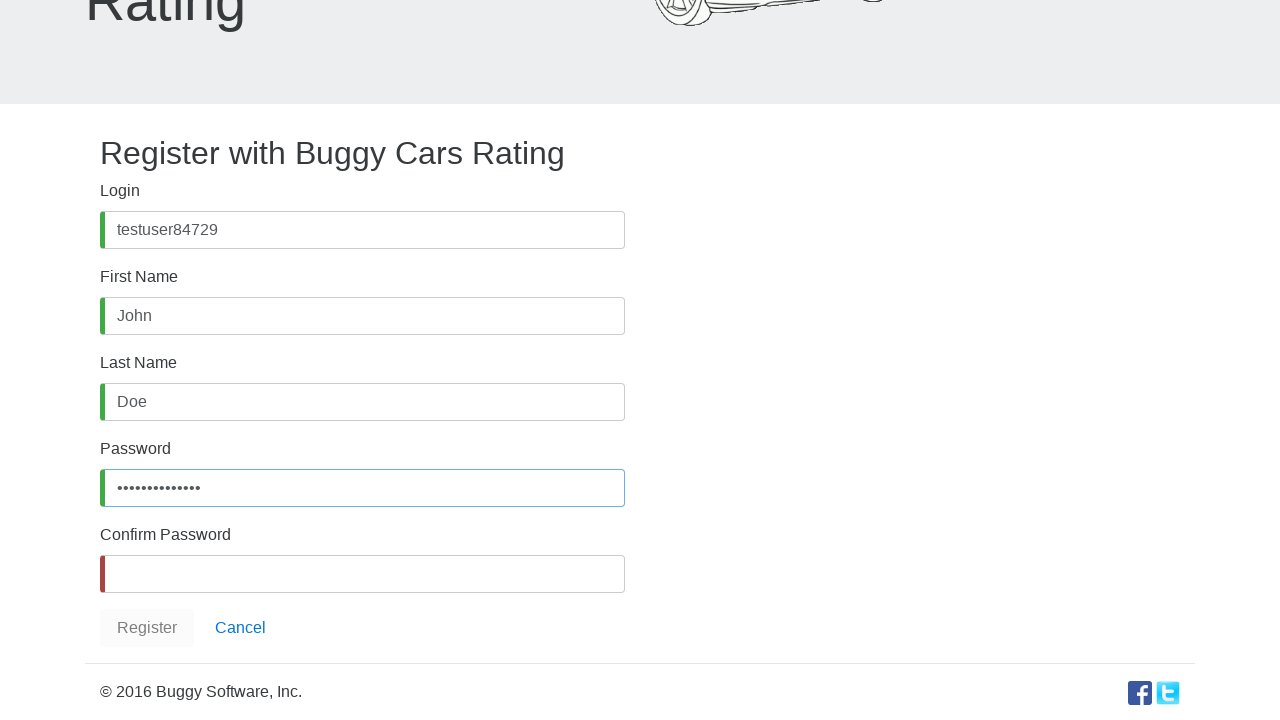

Clicked confirm password field at (362, 574) on internal:label="Confirm Password"i
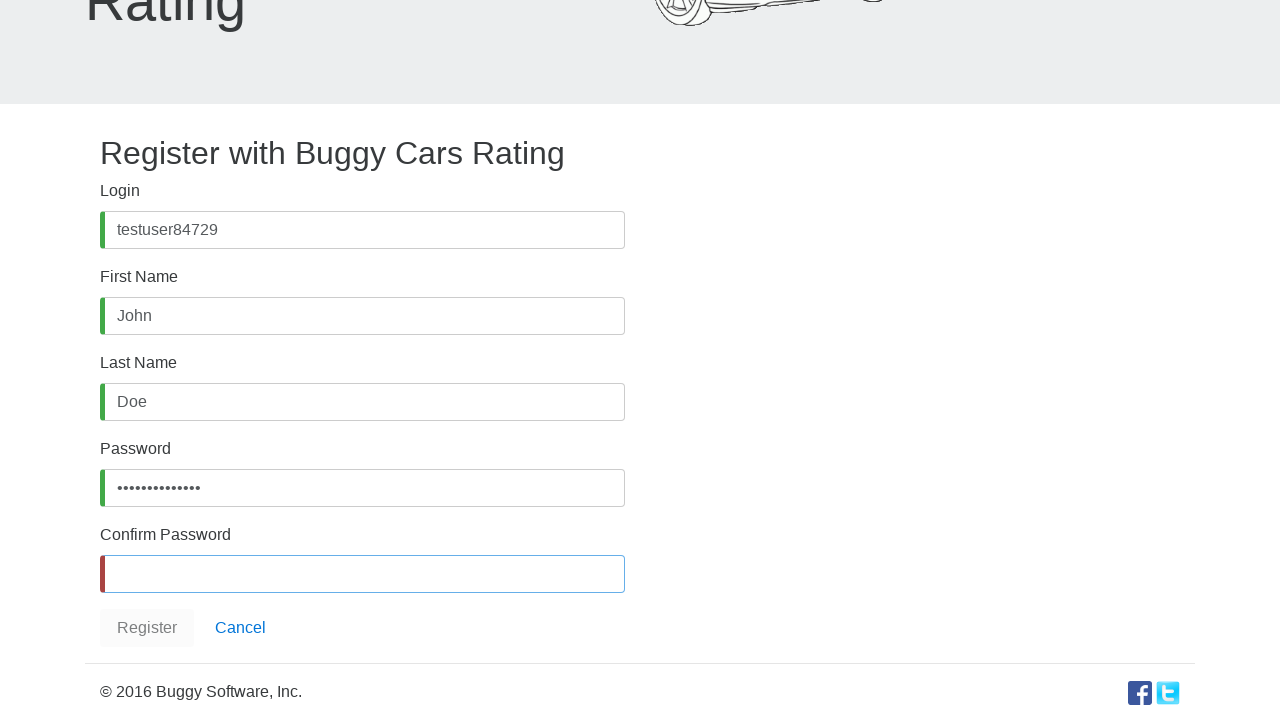

Filled confirm password field with matching password on internal:label="Confirm Password"i
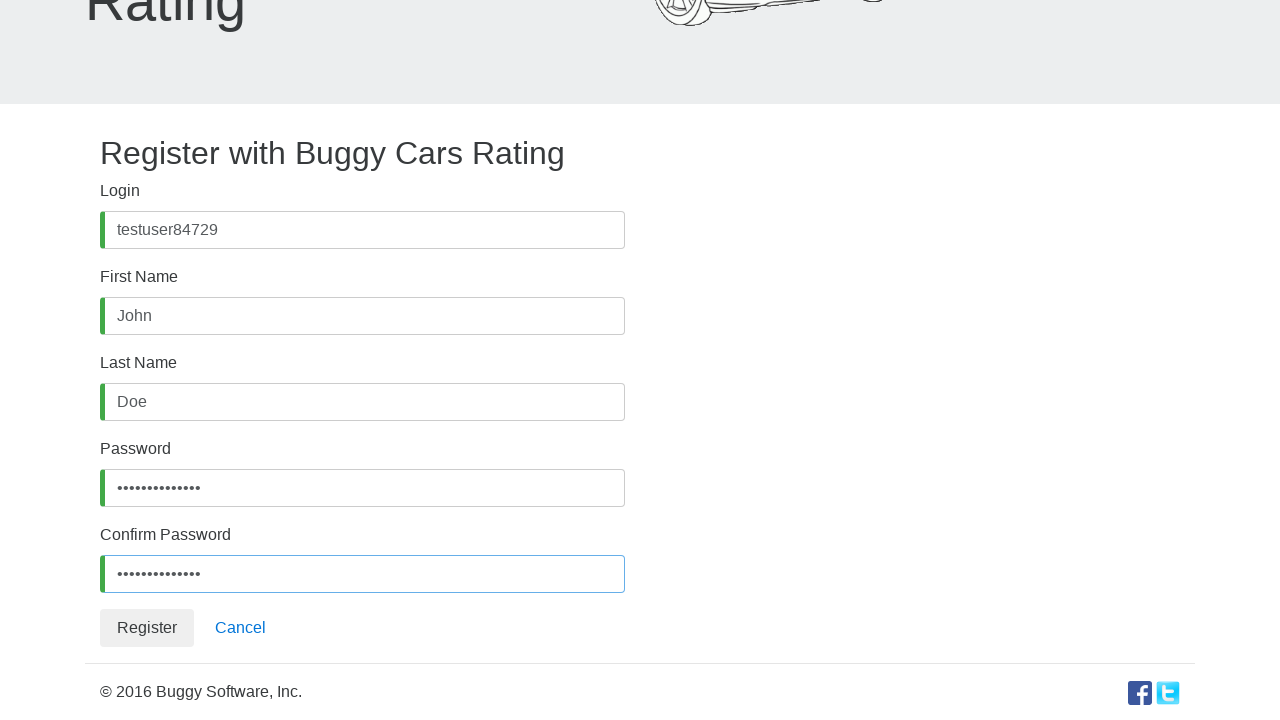

Clicked register button to submit registration form at (147, 628) on internal:role=button[name="Register"i]
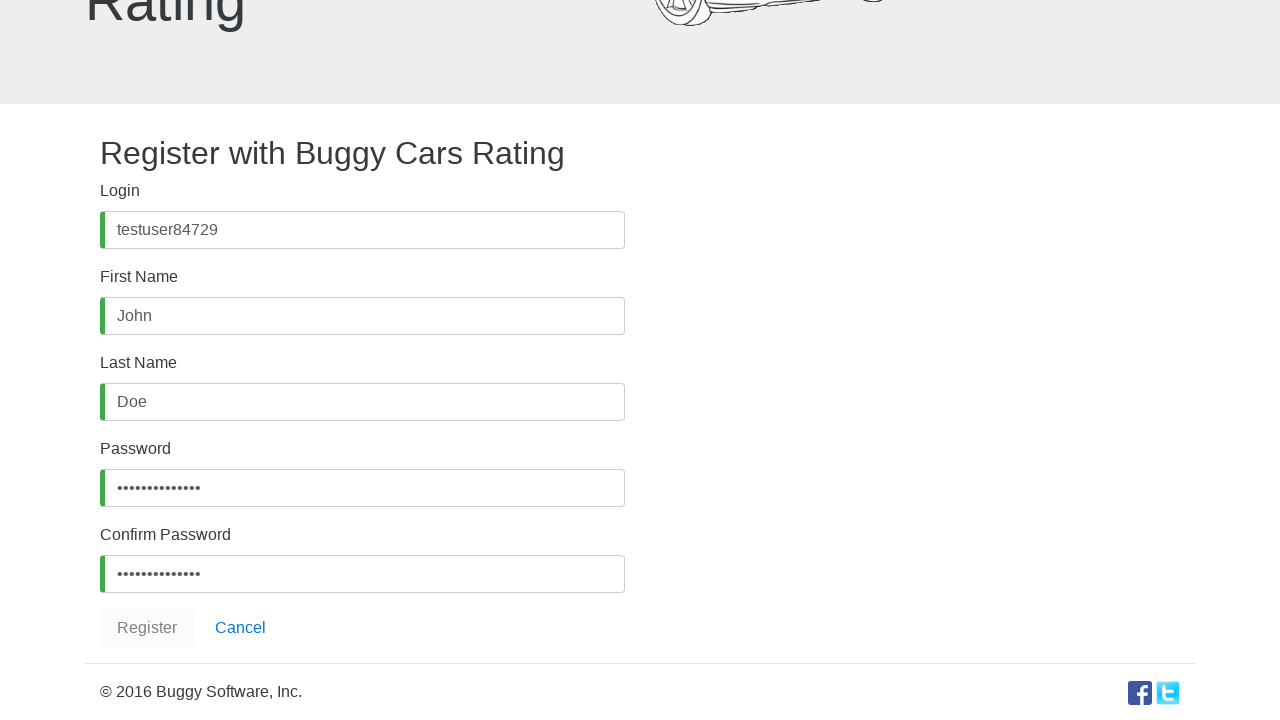

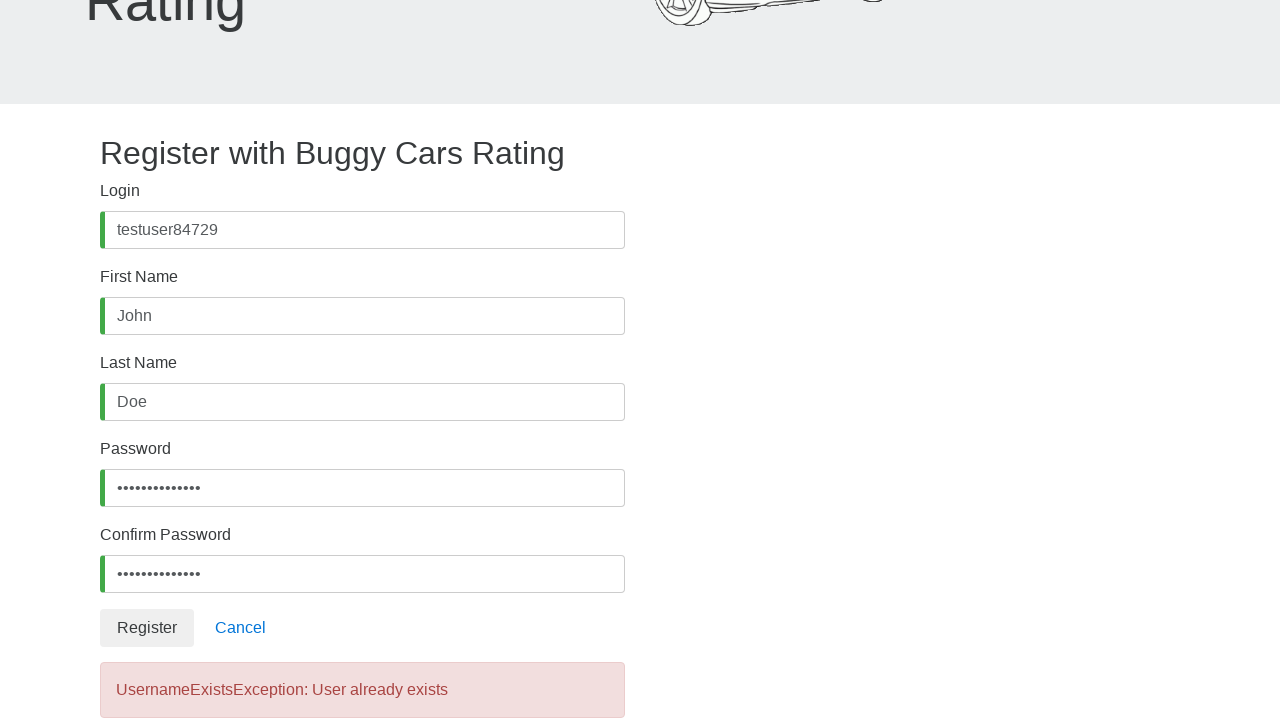